Tests tooltip functionality by hovering over an element inside an iframe and verifying the tooltip text appears

Starting URL: https://jqueryui.com/tooltip/

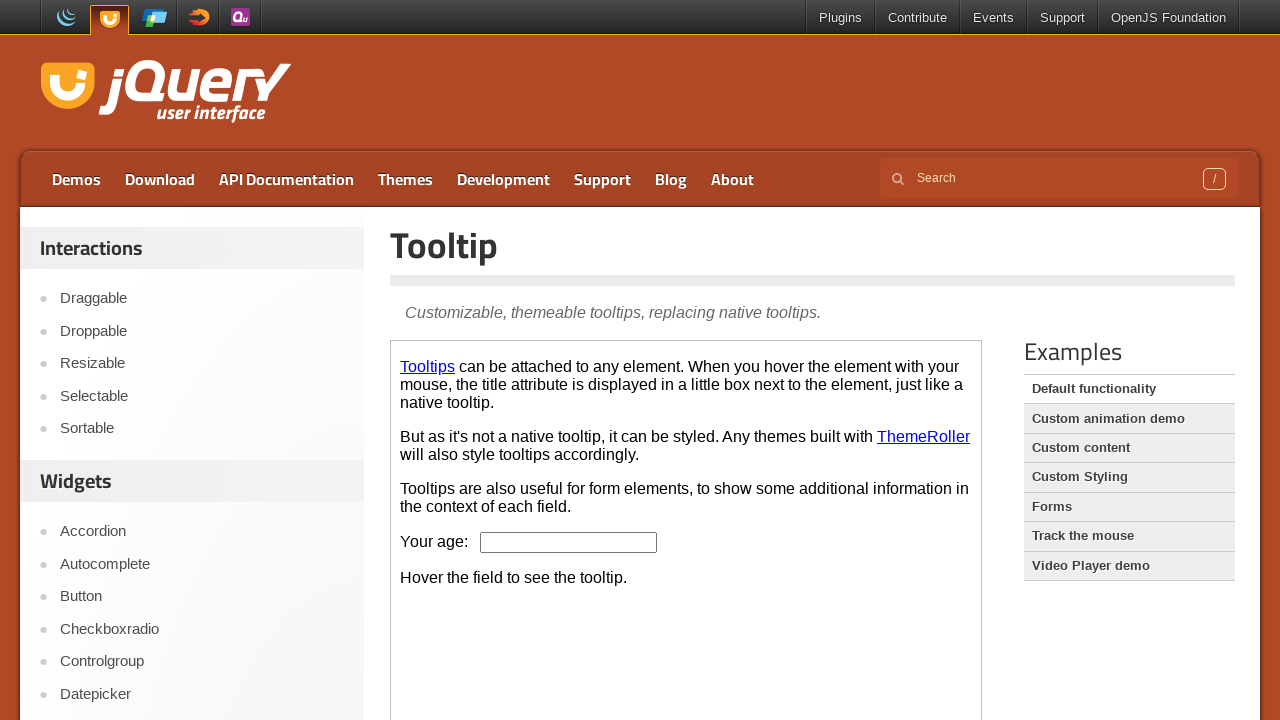

Located the demo iframe
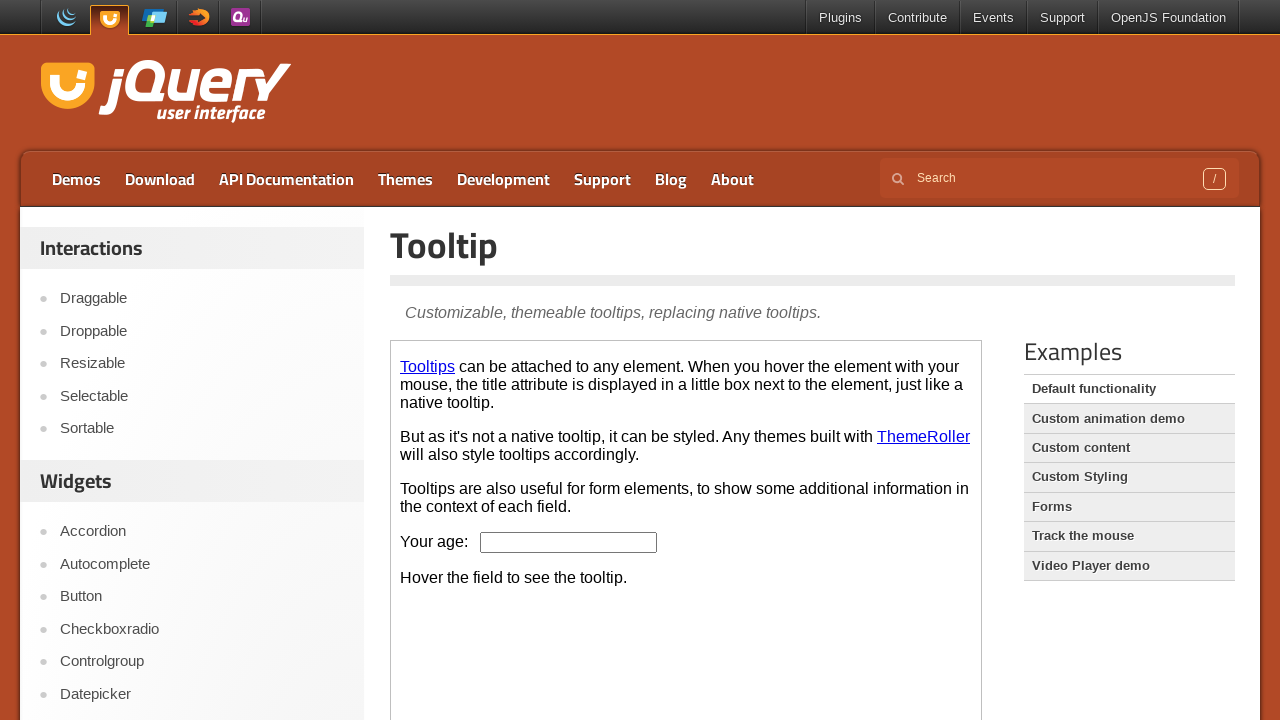

Located the age input box element
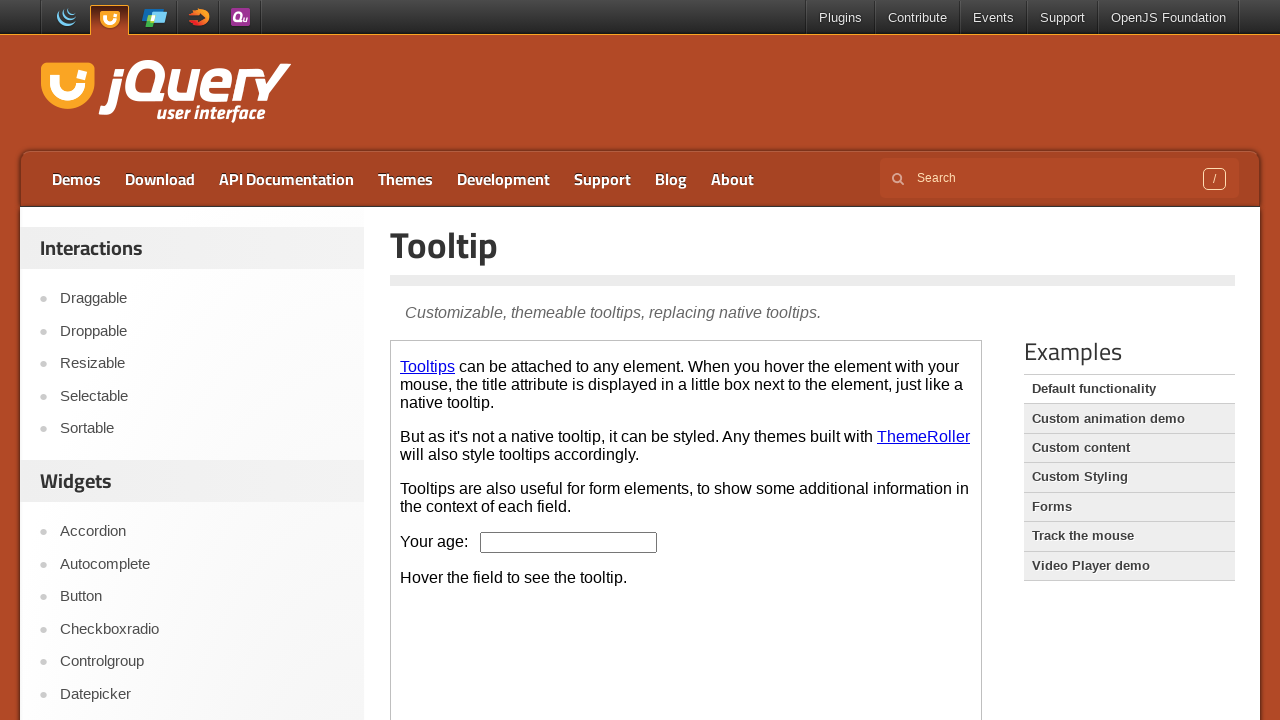

Located the tooltip content element
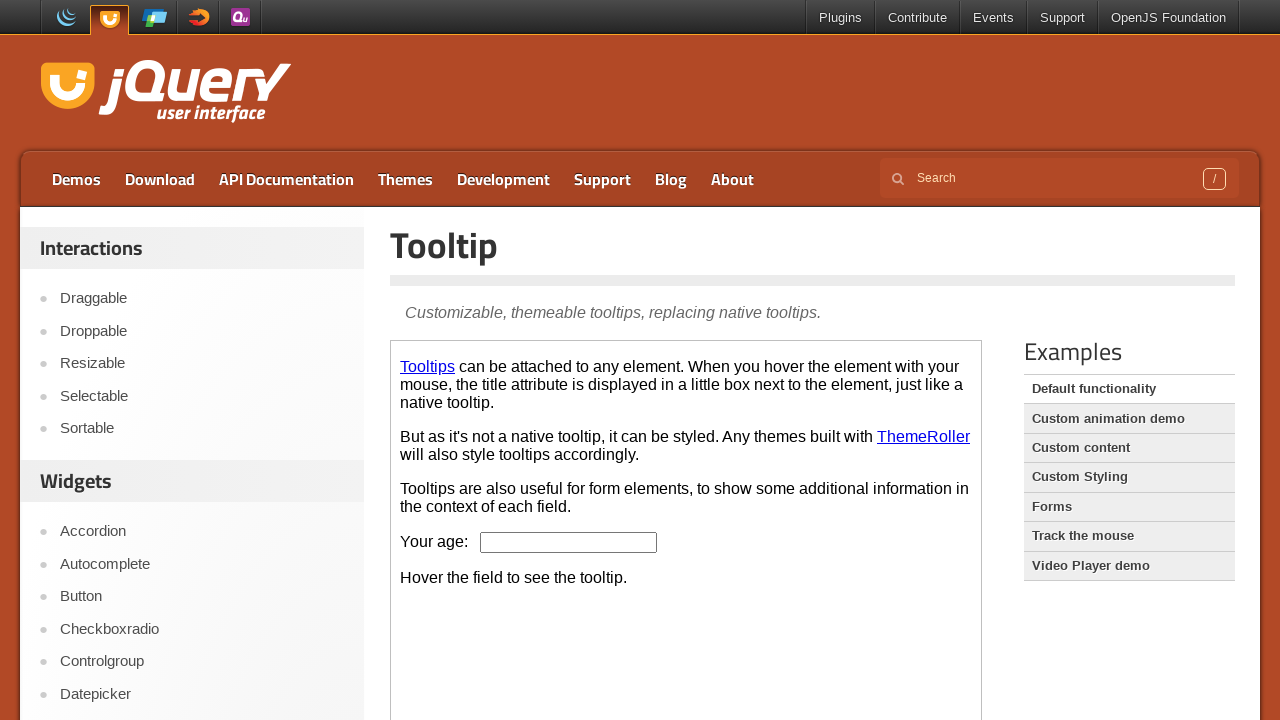

Hovered over age input box to trigger tooltip at (569, 542) on .demo-frame >> internal:control=enter-frame >> #age
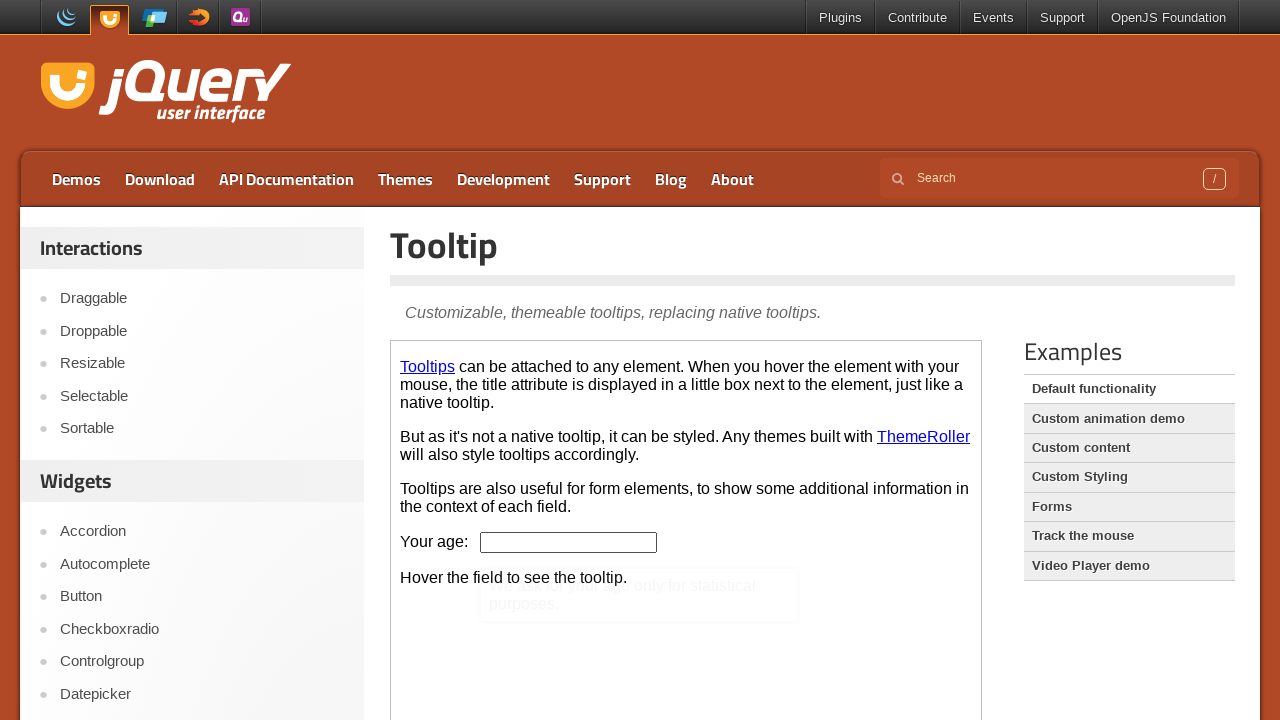

Retrieved tooltip text content
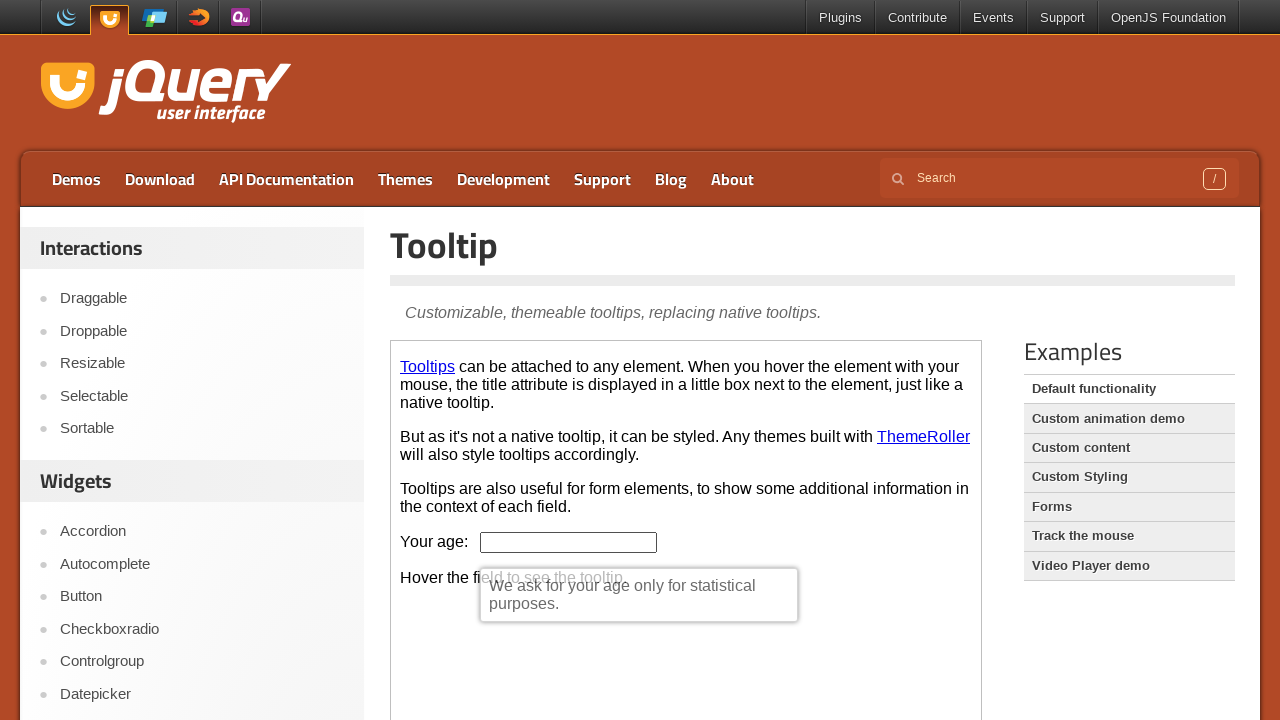

Printed tooltip text: We ask for your age only for statistical purposes.
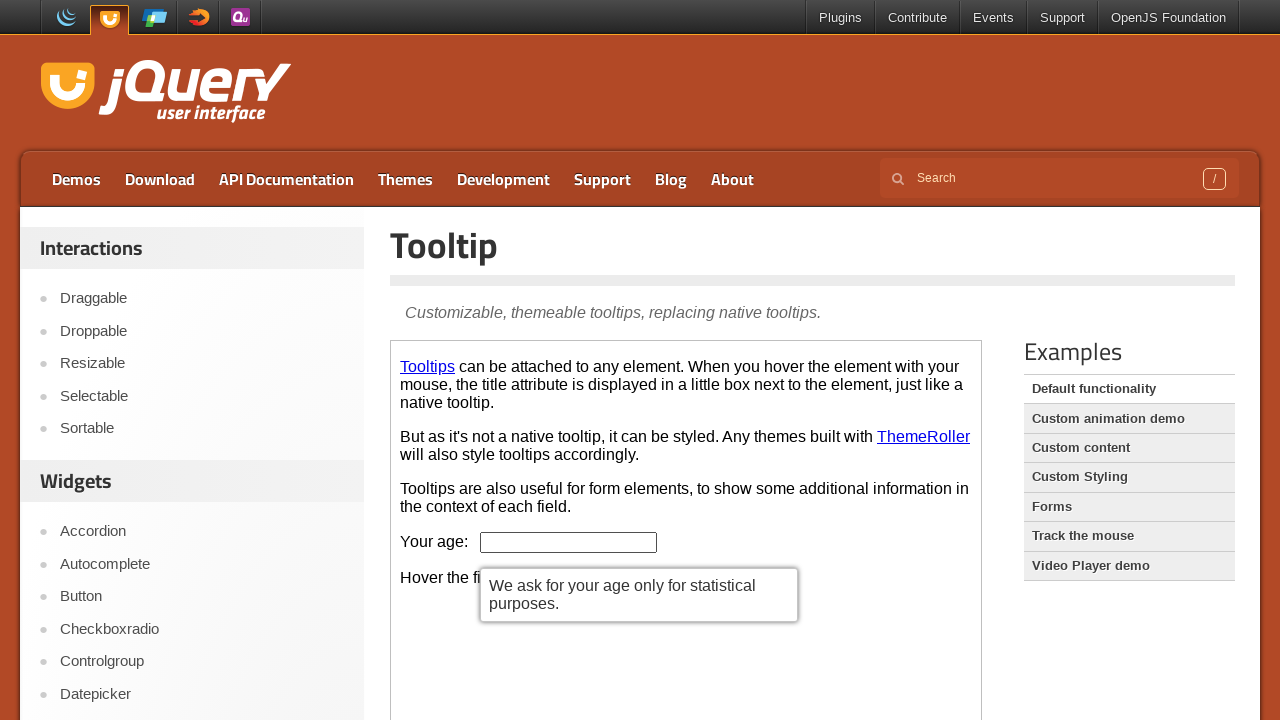

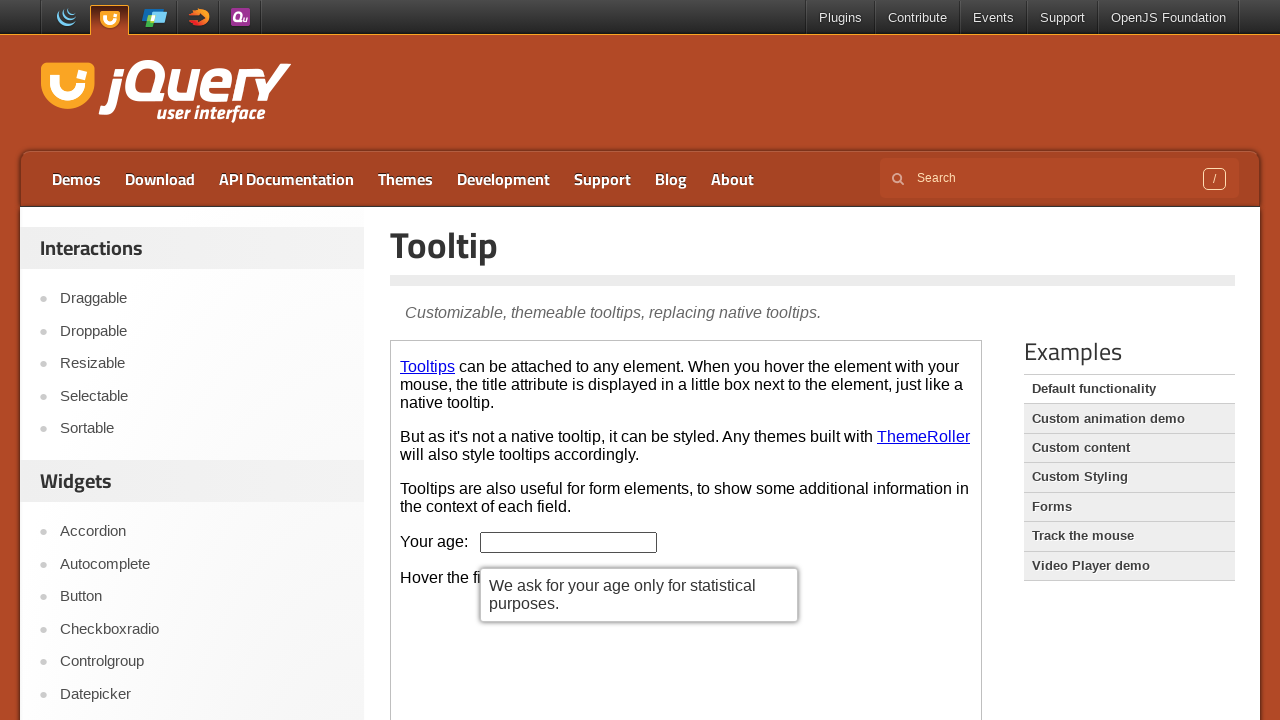